Navigates to the Playwright documentation homepage, clicks the "Get started" link, and verifies the URL contains "intro"

Starting URL: https://playwright.dev/

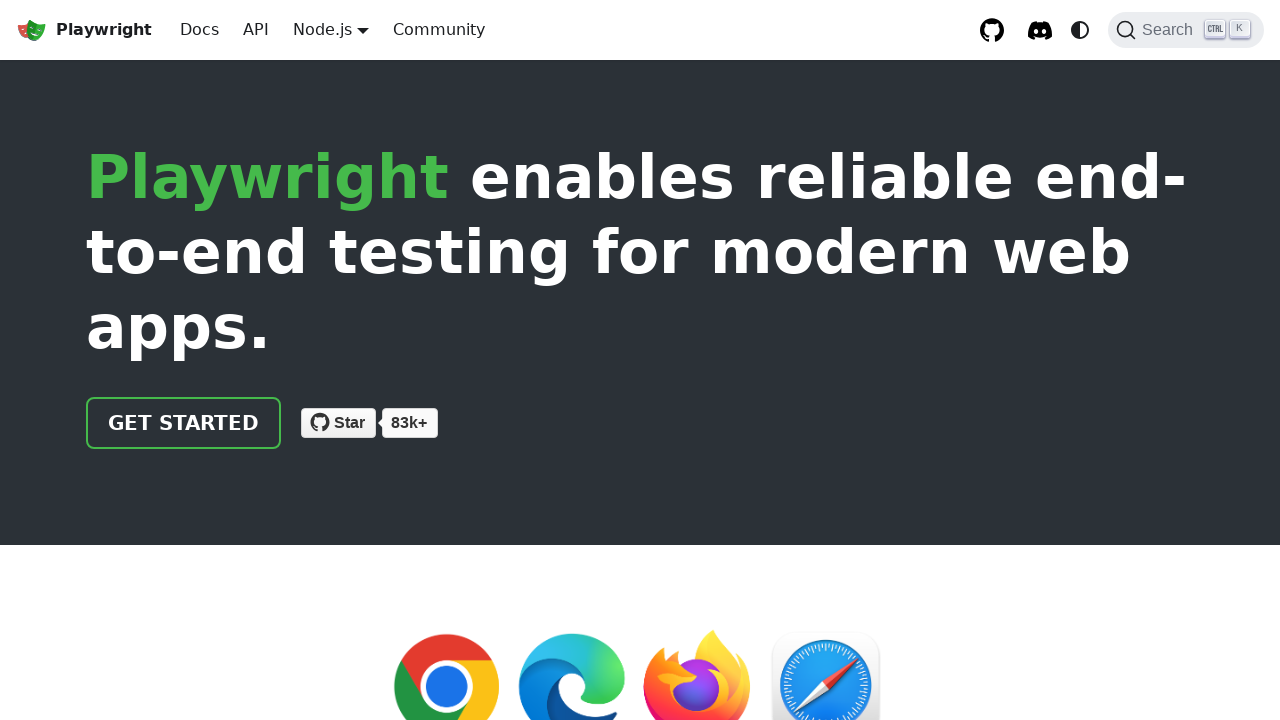

Navigated to Playwright documentation homepage
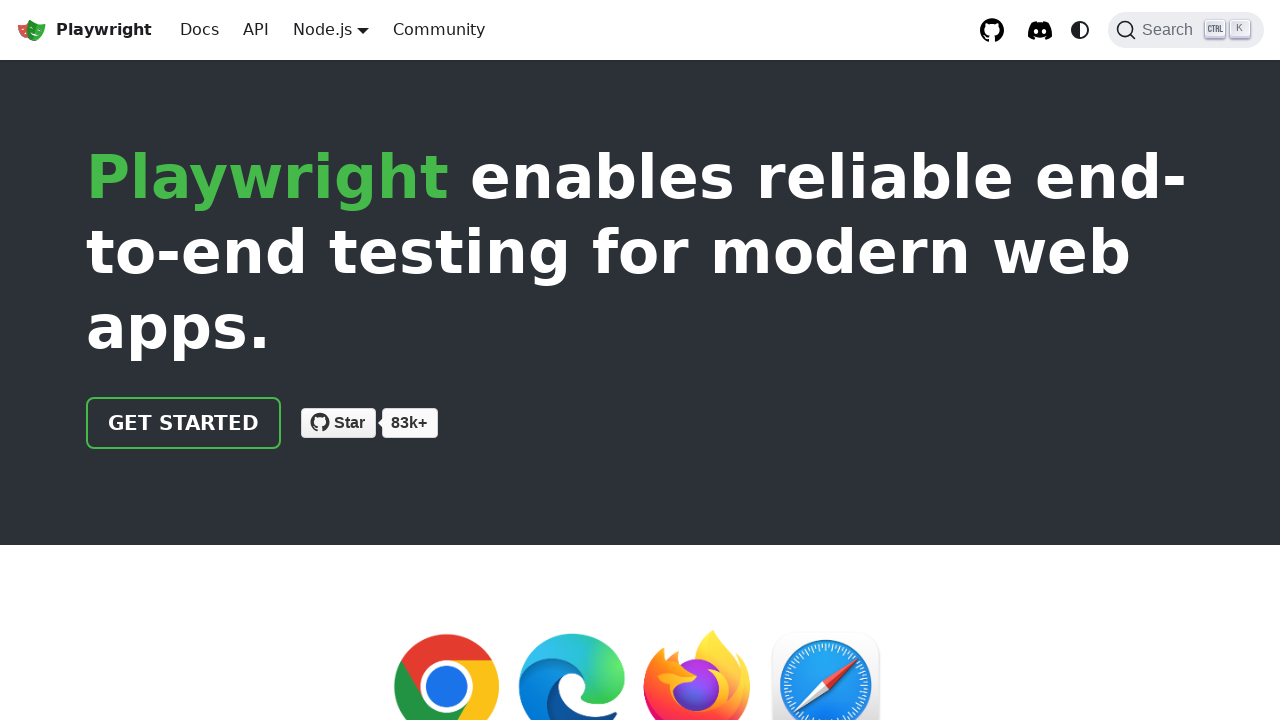

Clicked the 'Get started' link at (184, 423) on internal:role=link[name="Get started"i]
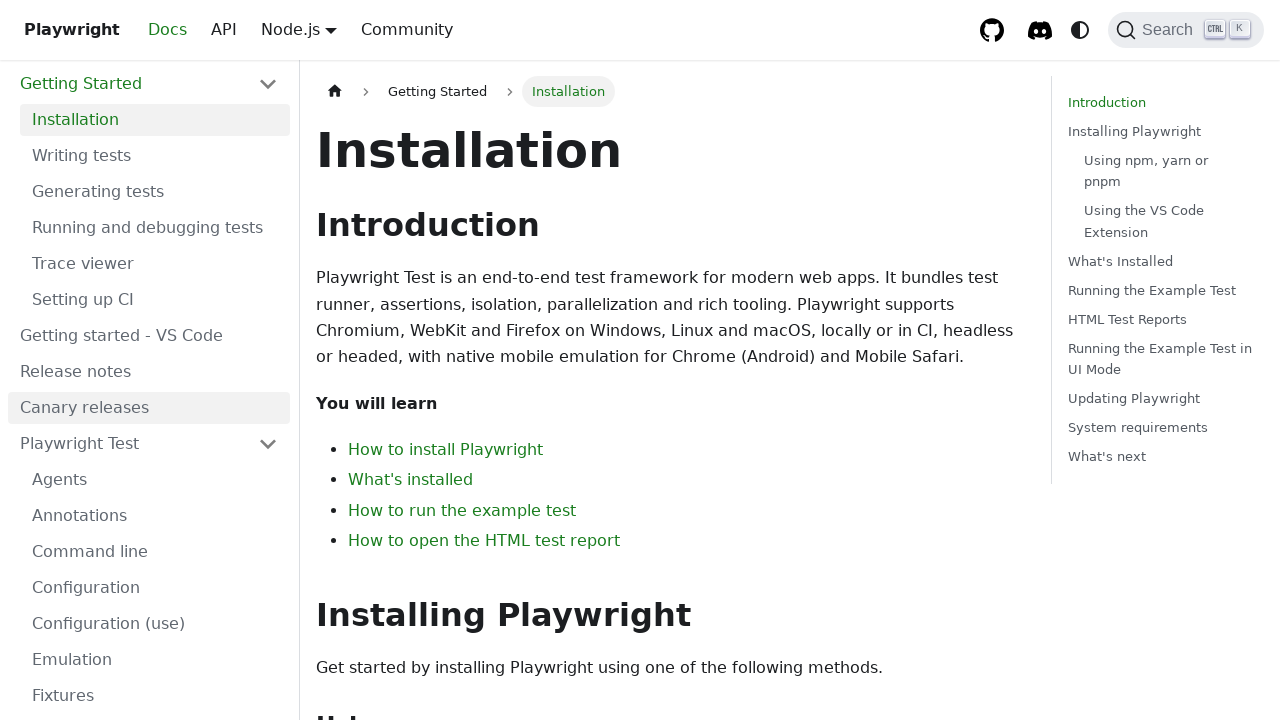

Verified URL contains 'intro'
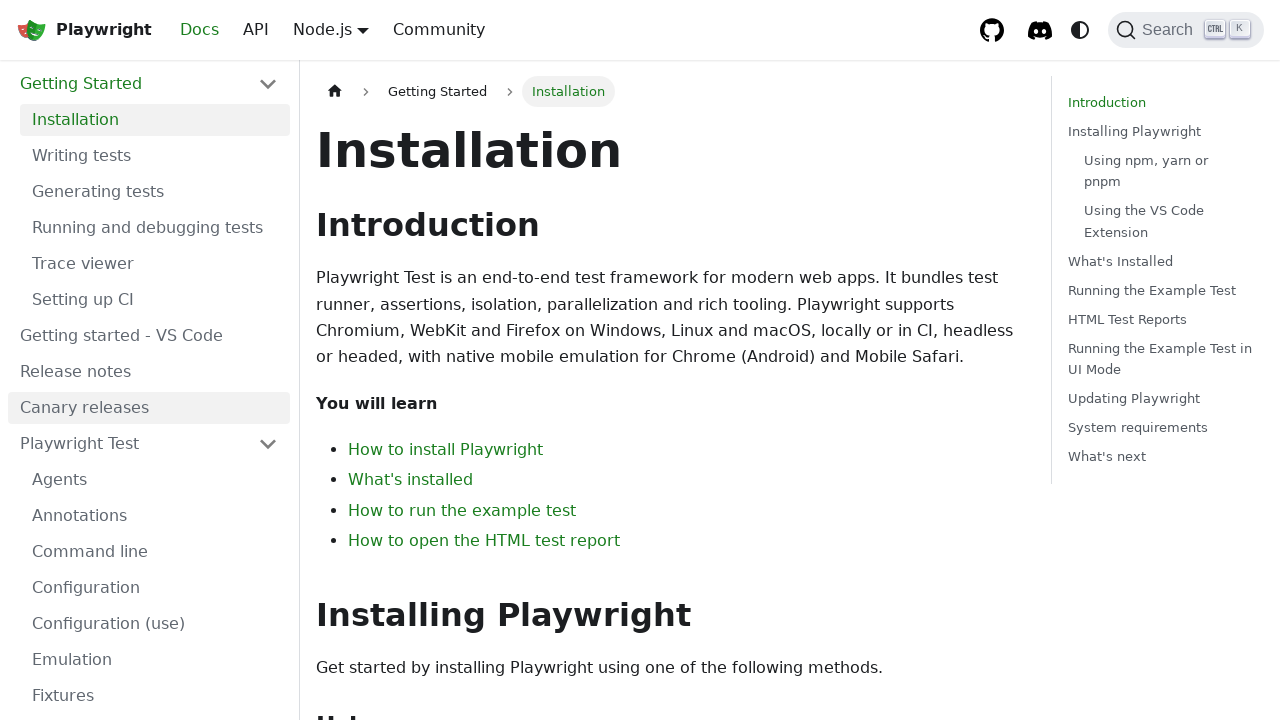

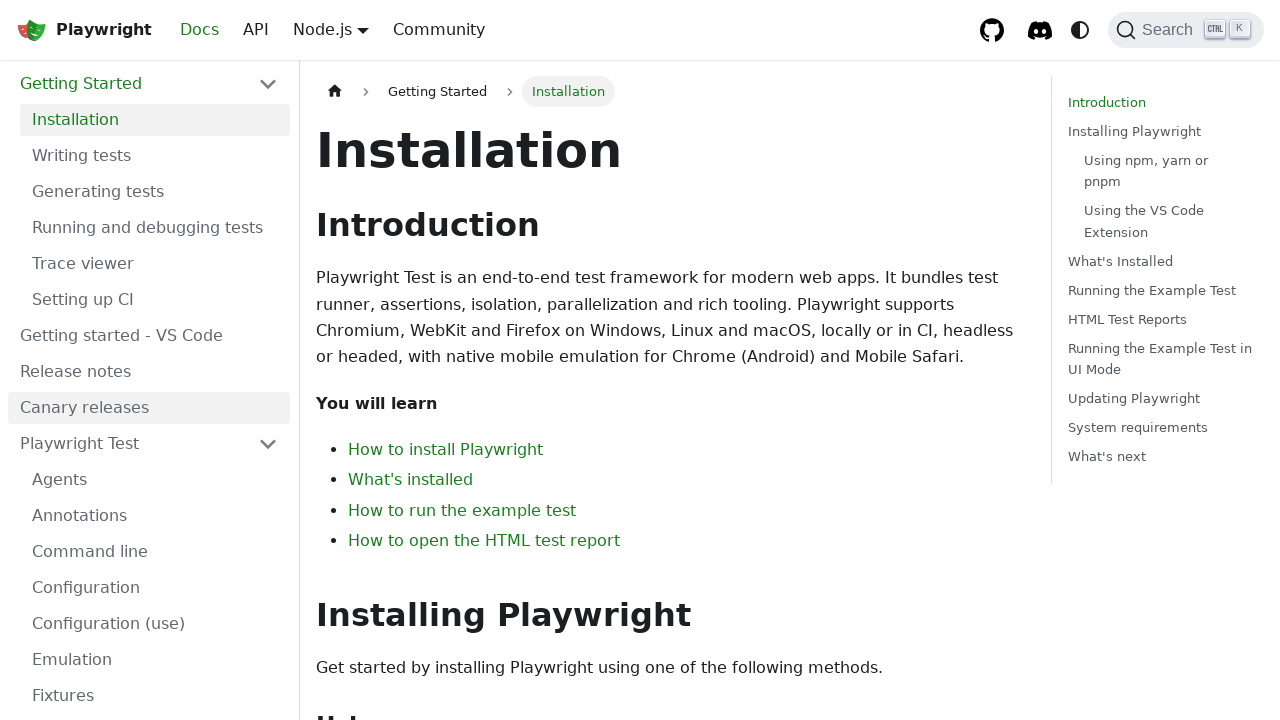